Tests that submitting an empty login form displays the appropriate error message about missing username

Starting URL: https://www.saucedemo.com/

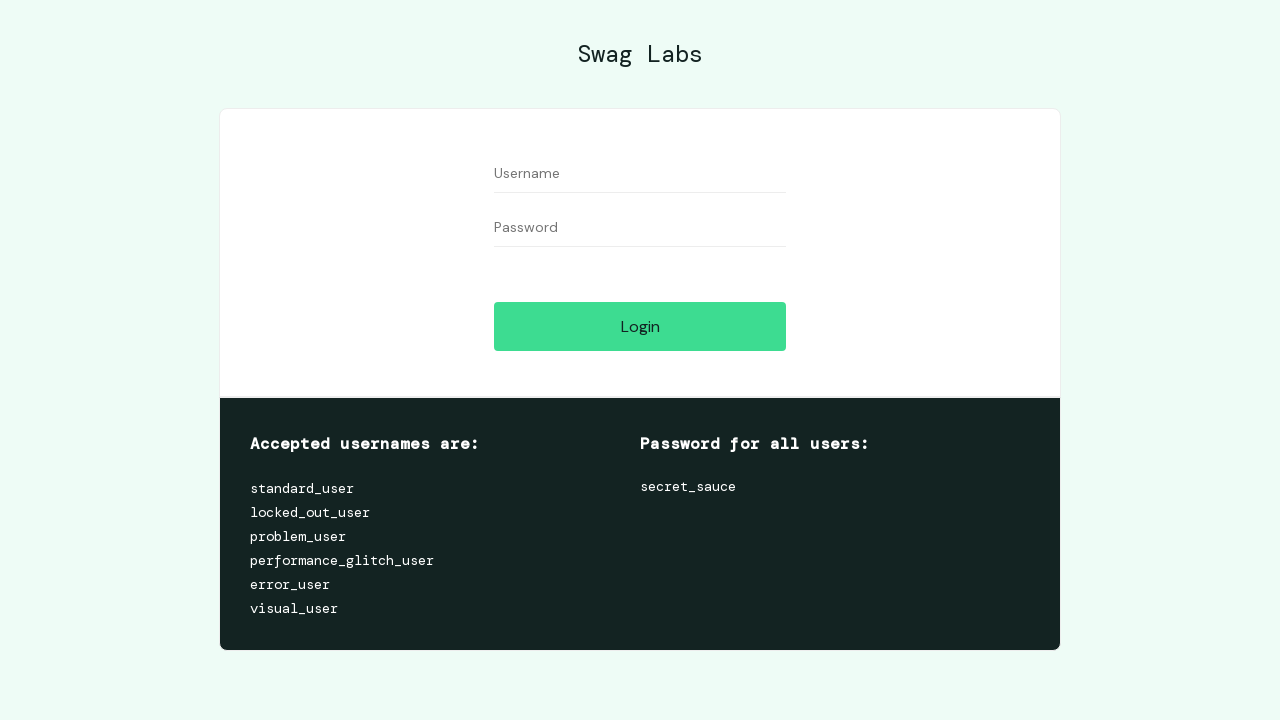

Clicked login button without entering any credentials at (640, 326) on input[type='submit']
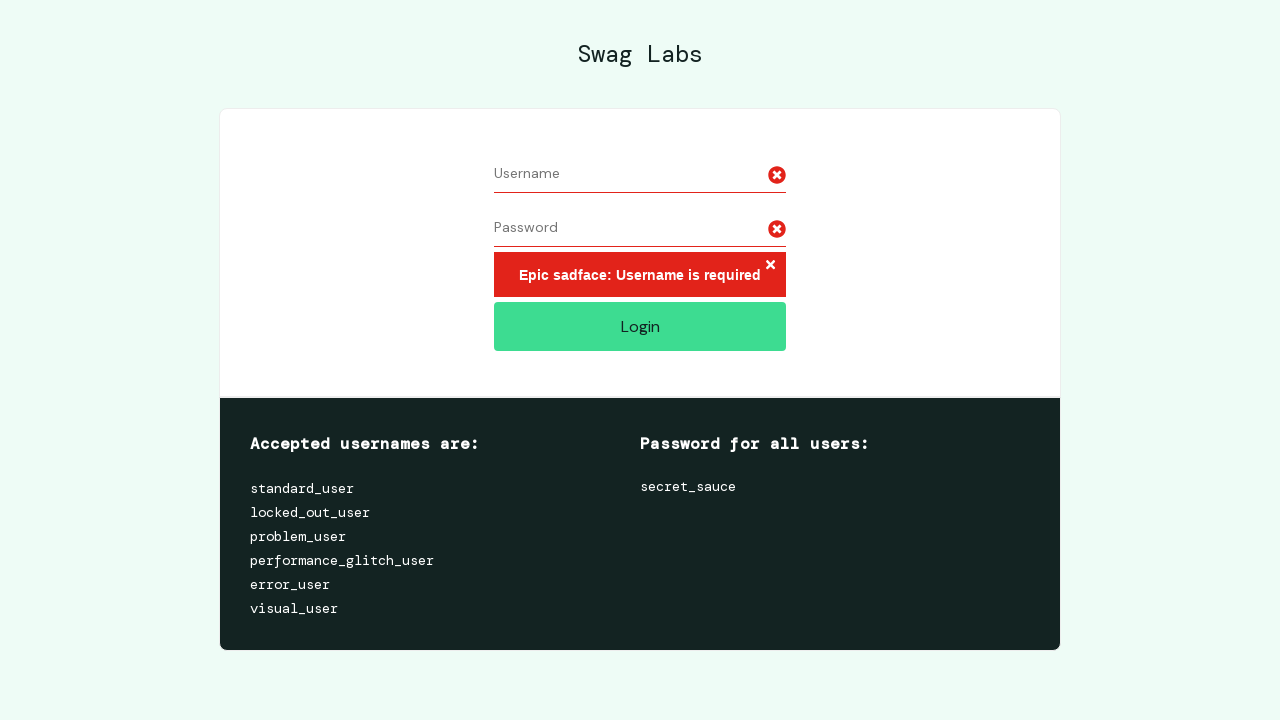

Error message element became visible
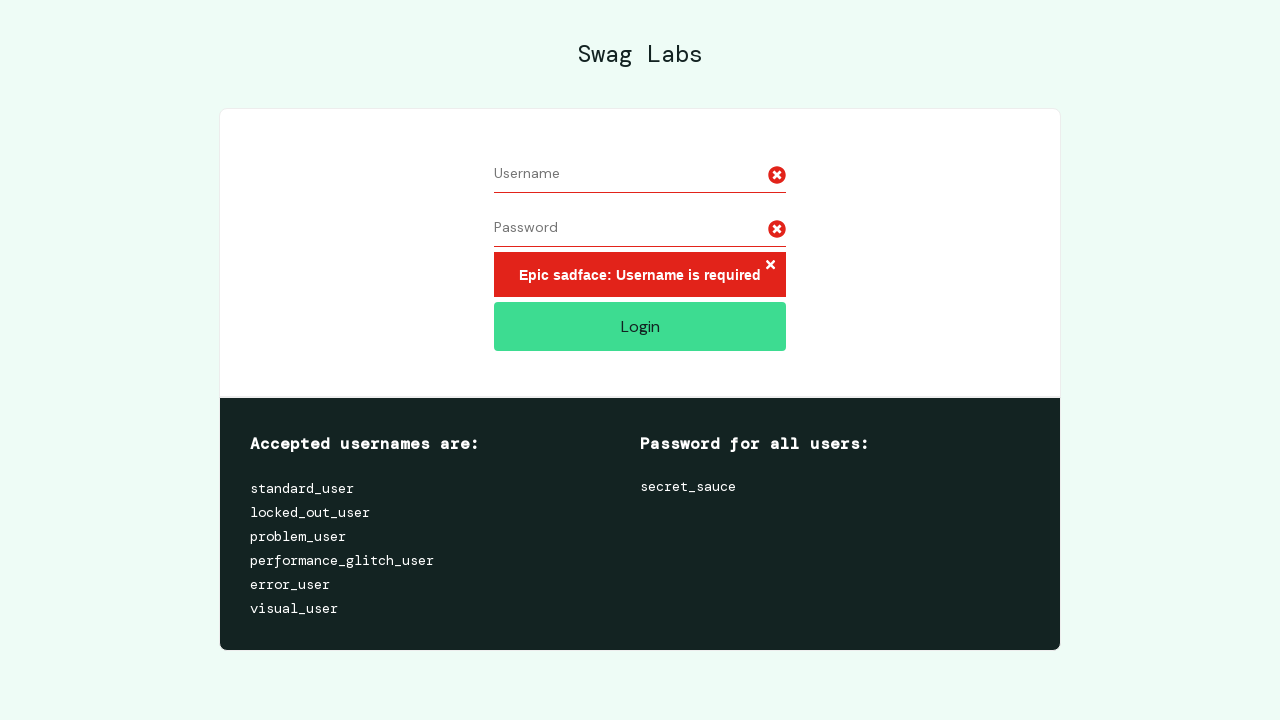

Verified error message displays 'Epic sadface: Username is required'
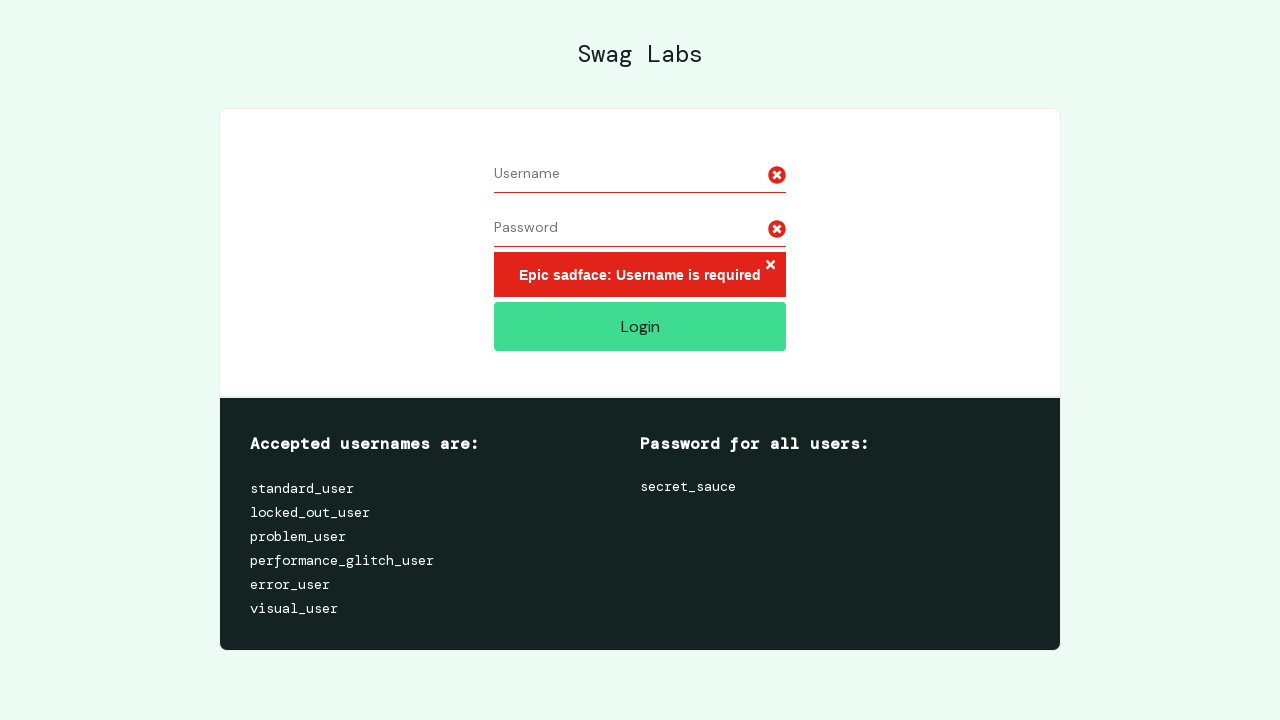

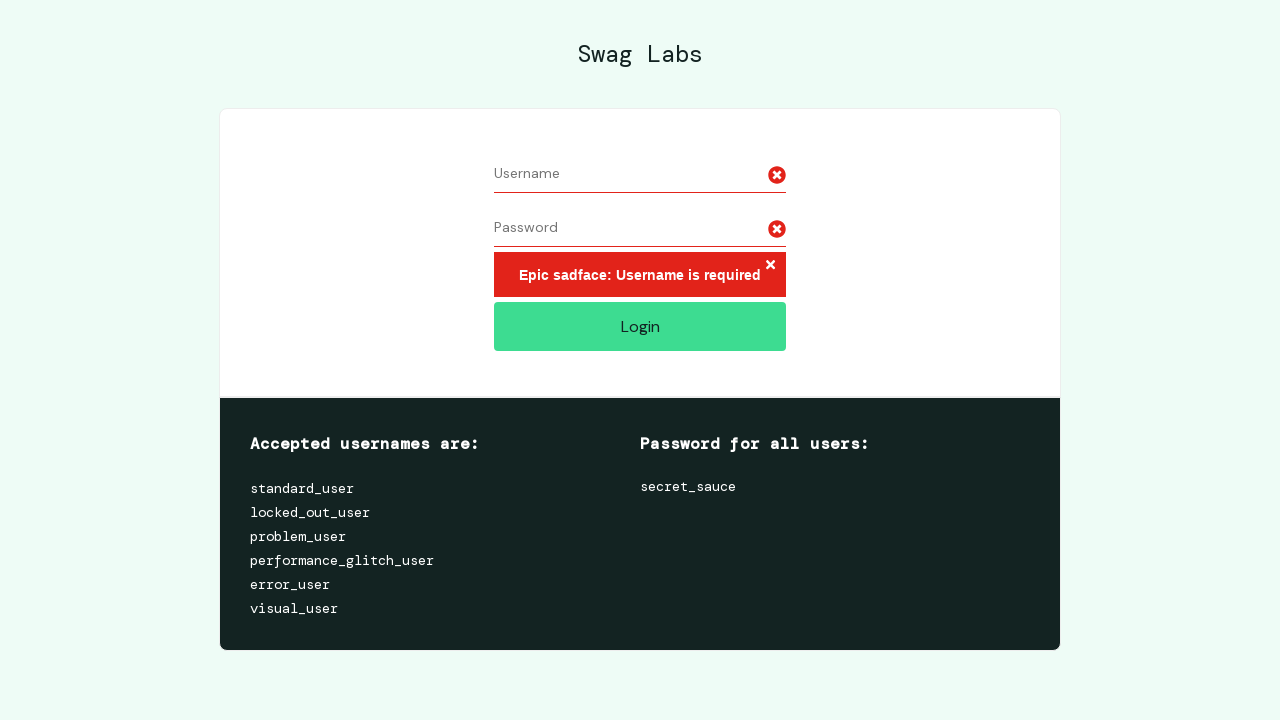